Tests basic iframe interaction by navigating to the IFrames page and filling a first name field inside an iframe

Starting URL: https://techglobal-training.com/frontend

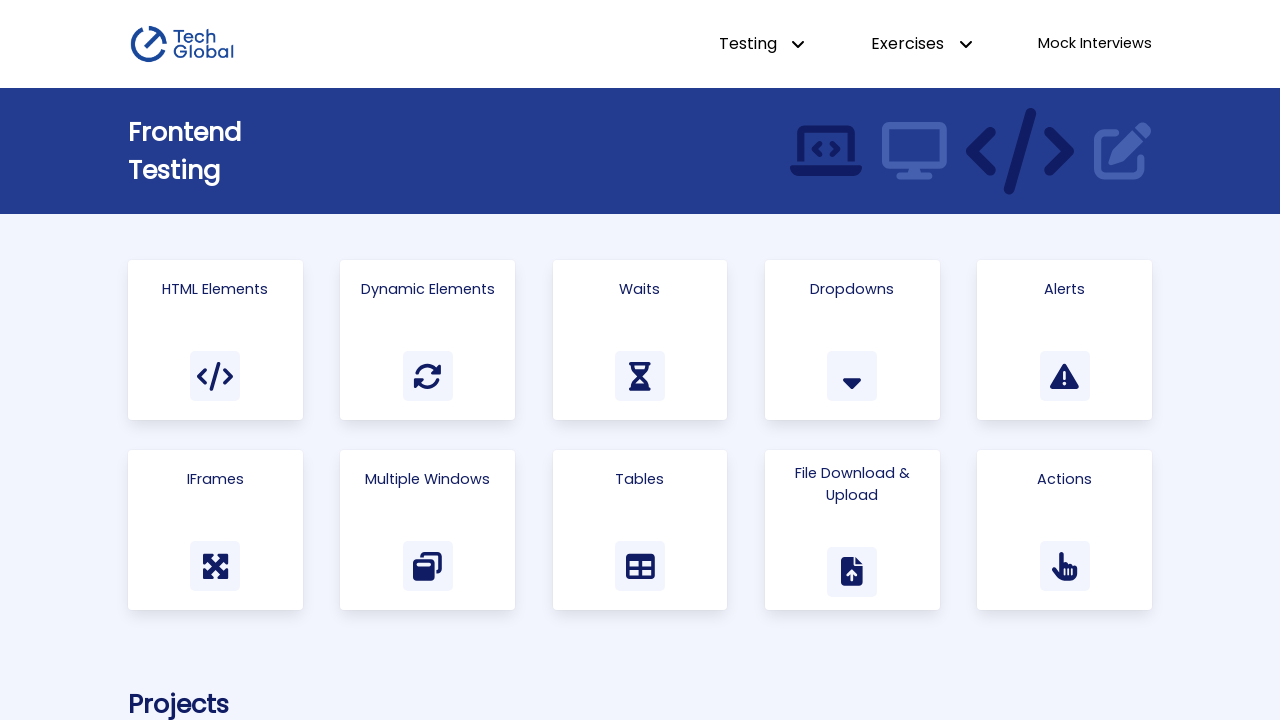

Clicked on the IFrames card/link at (215, 479) on text=IFrames
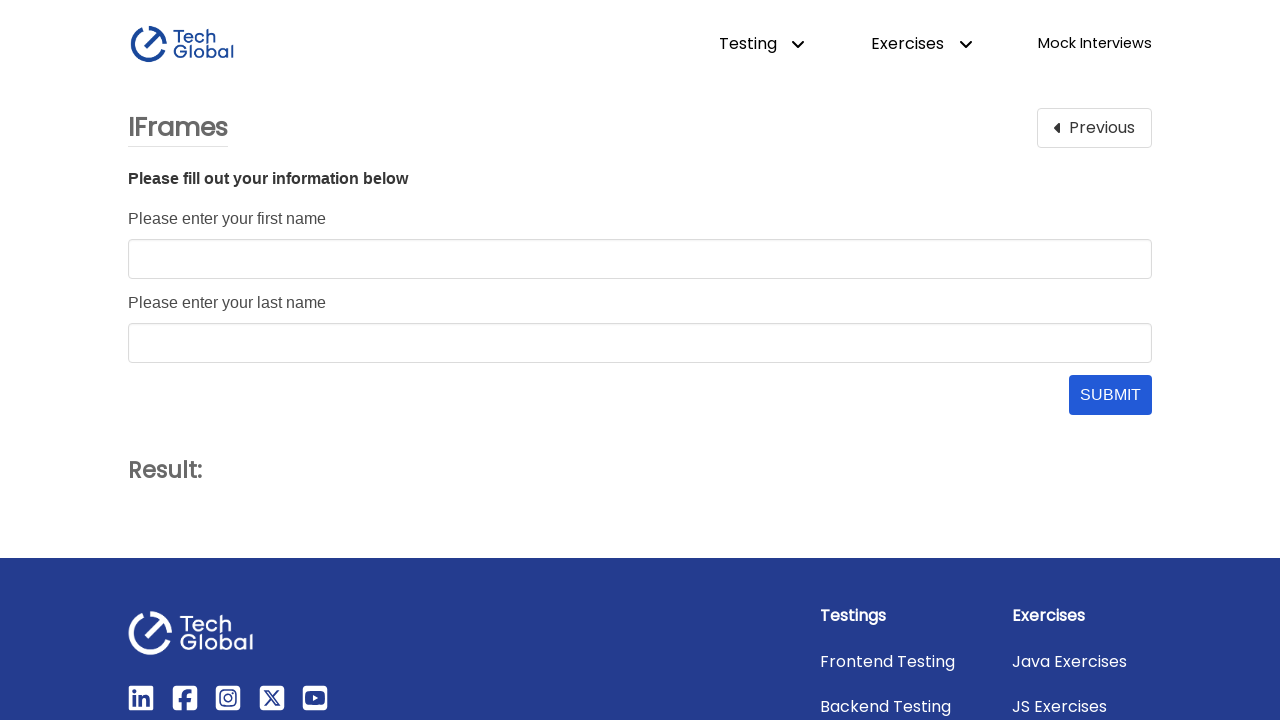

Located iframe with id 'form_frame'
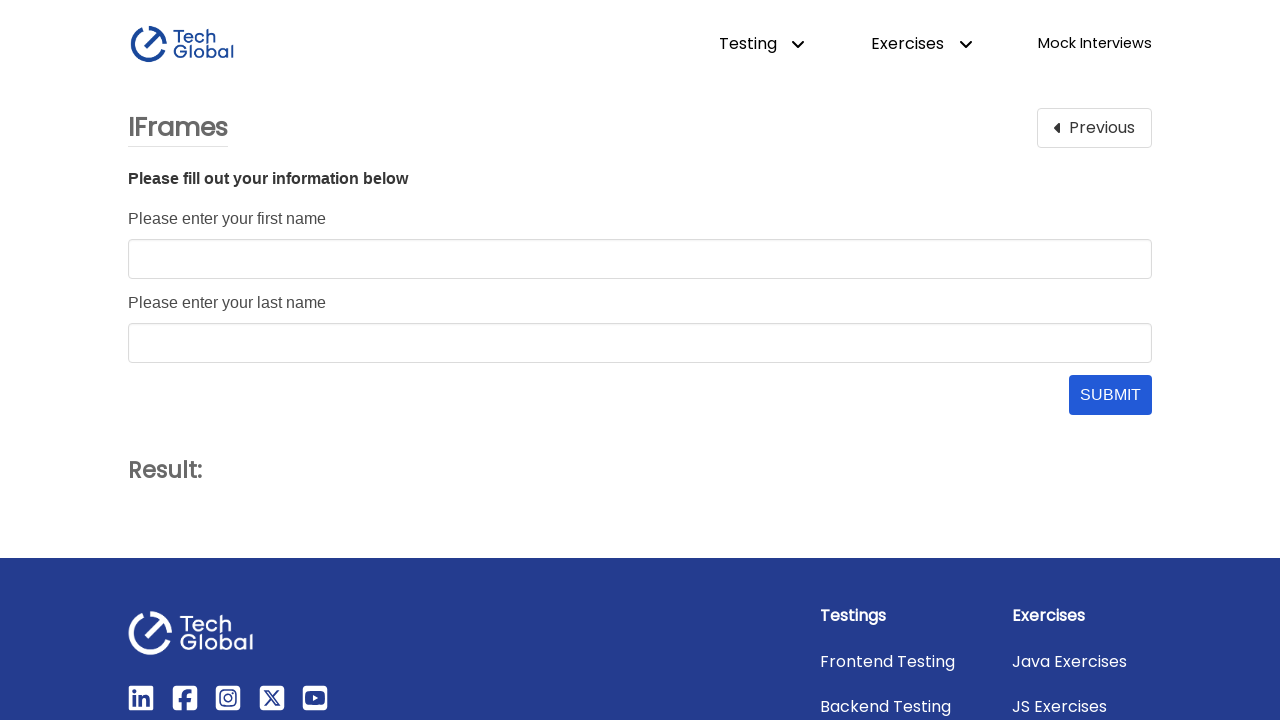

Filled first name field with 'TechGlobal' inside iframe on #form_frame >> internal:control=enter-frame >> #first_name
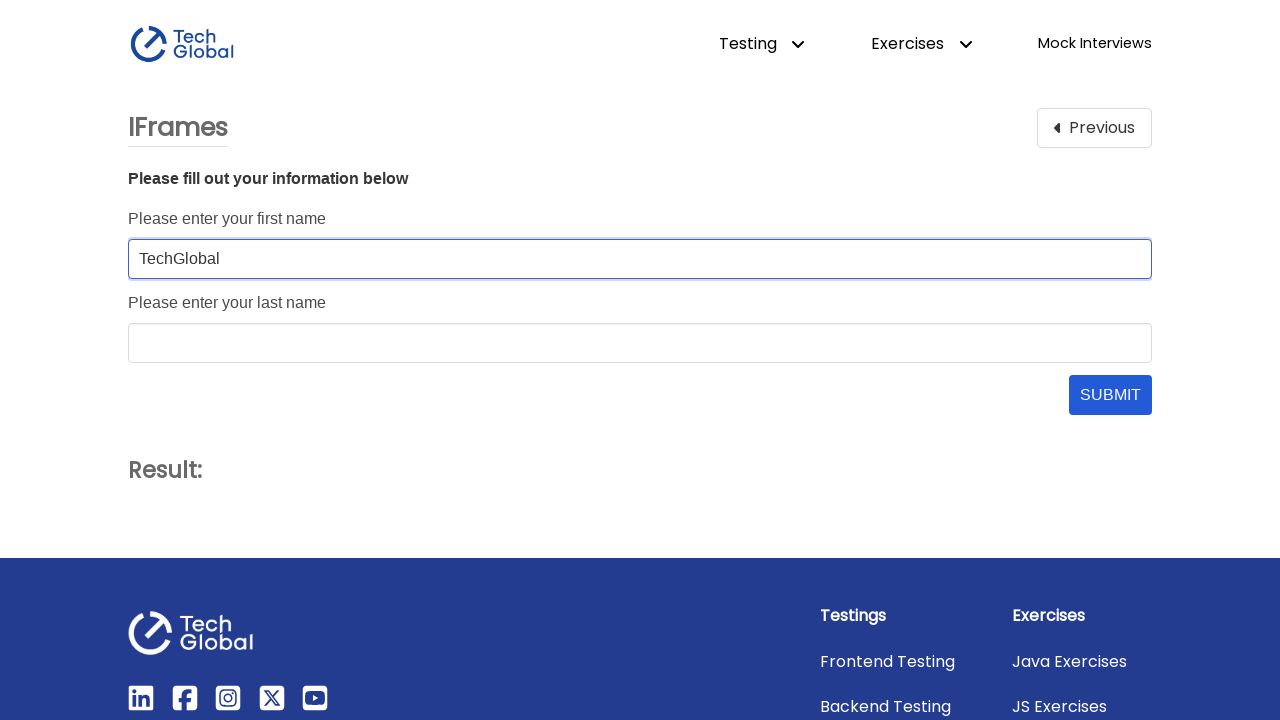

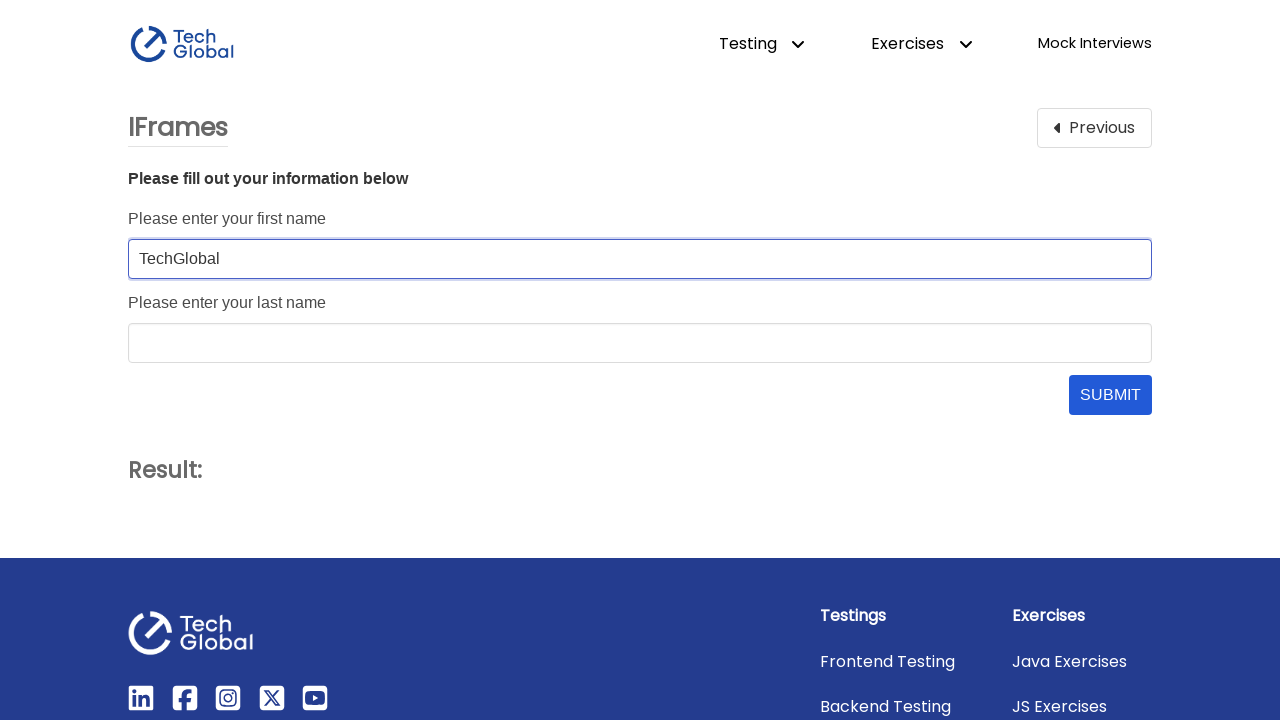